Tests frame switching functionality by entering text in the main page, switching to an iframe to select a dropdown option, then switching back to the main page to enter more text

Starting URL: https://www.hyrtutorials.com/p/frames-practice.html

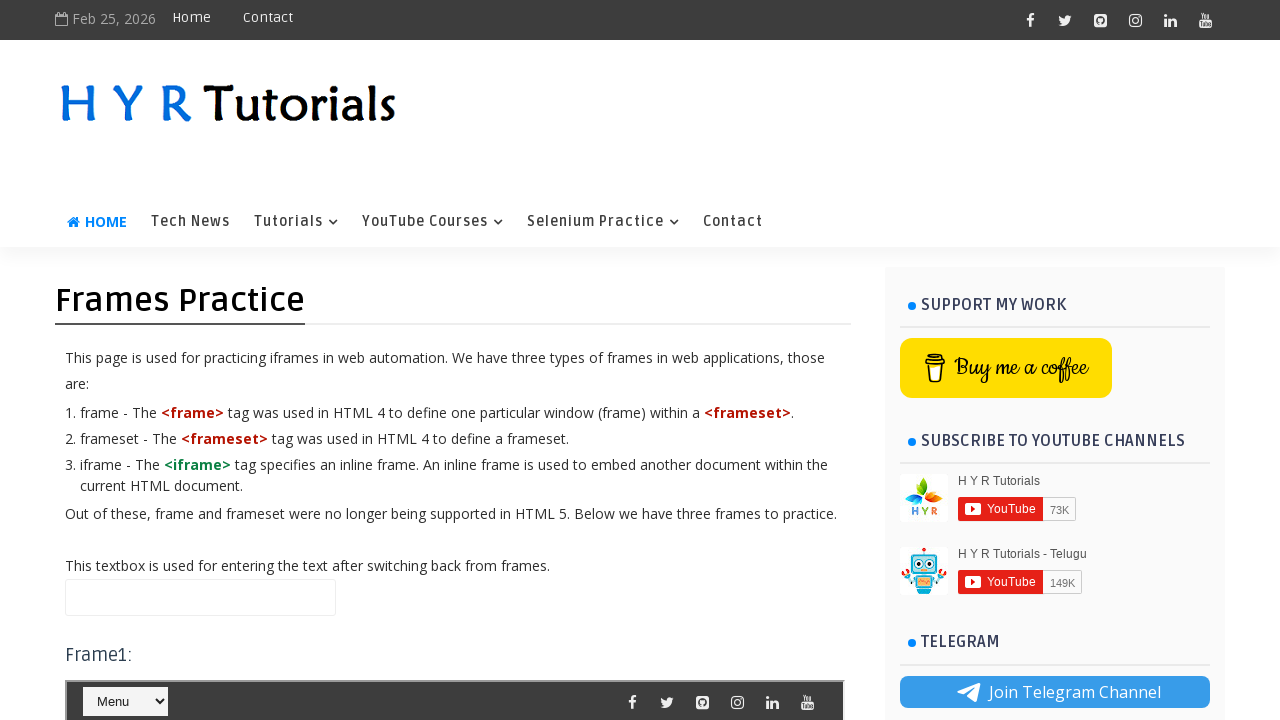

Filled main page input field with 'Hello Frames' on input#name
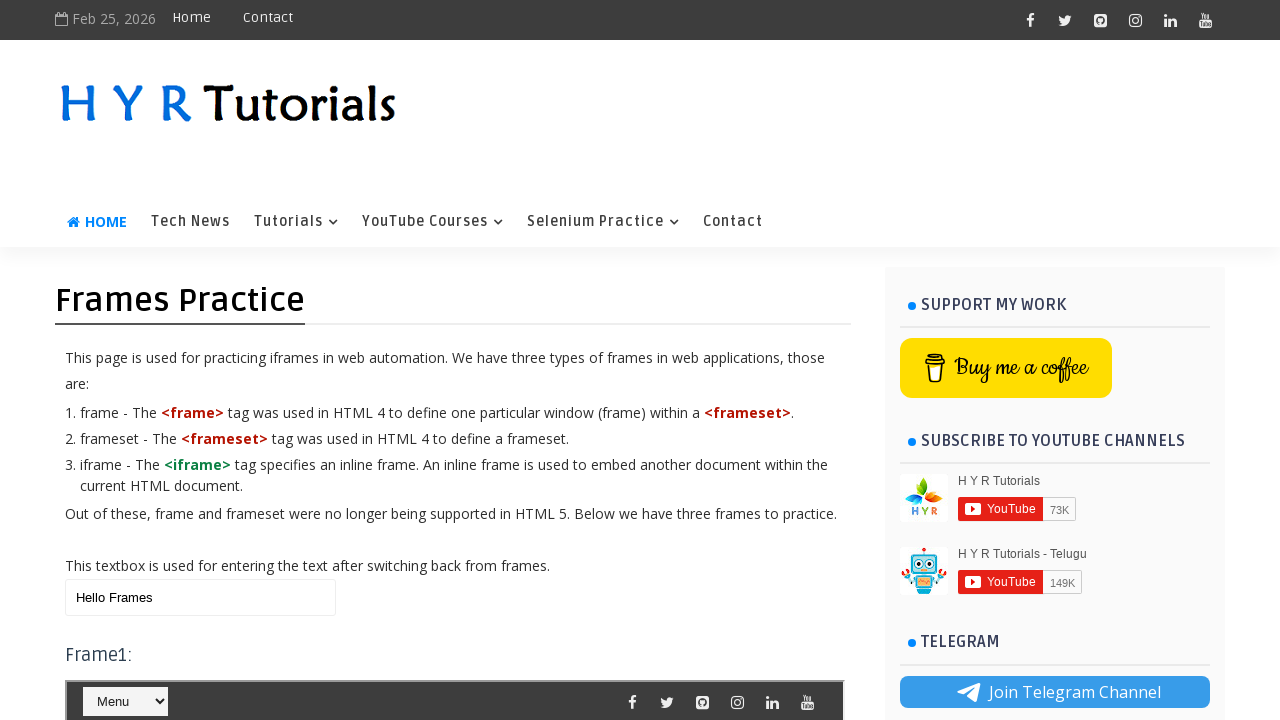

Located iframe #frm1
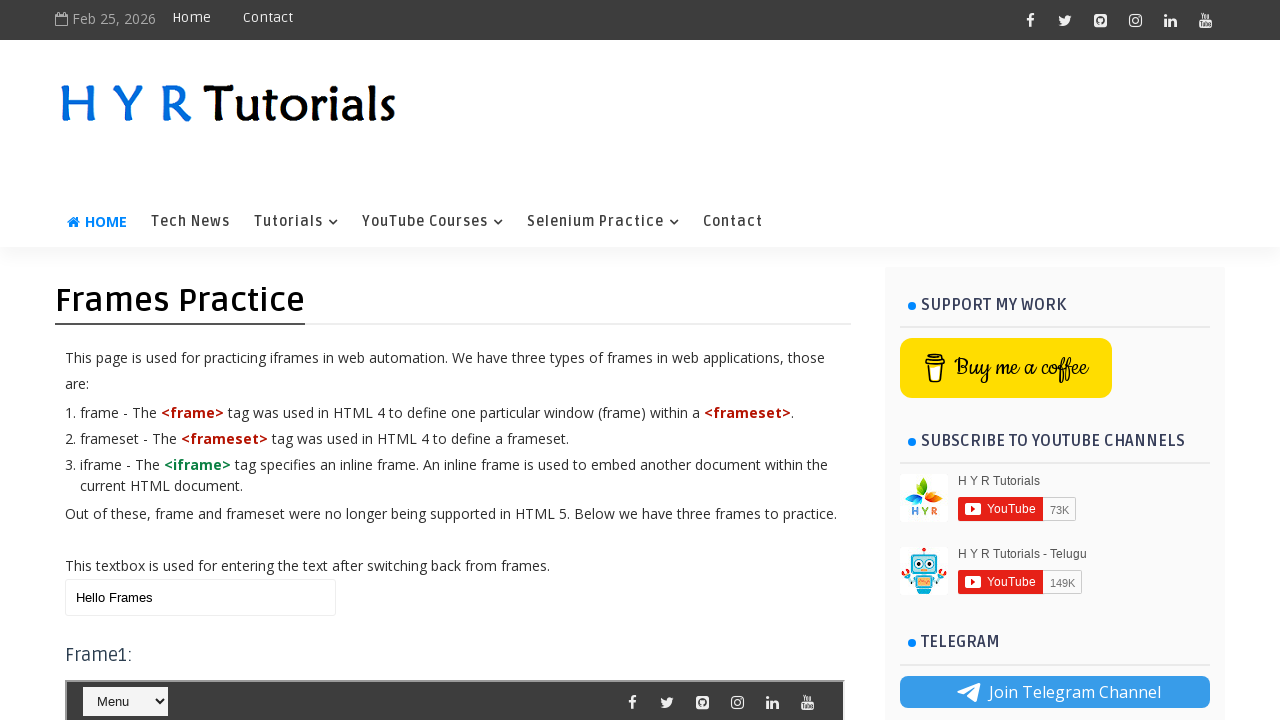

Selected '- Java' from dropdown inside iframe on iframe#frm1 >> internal:control=enter-frame >> select#selectnav1
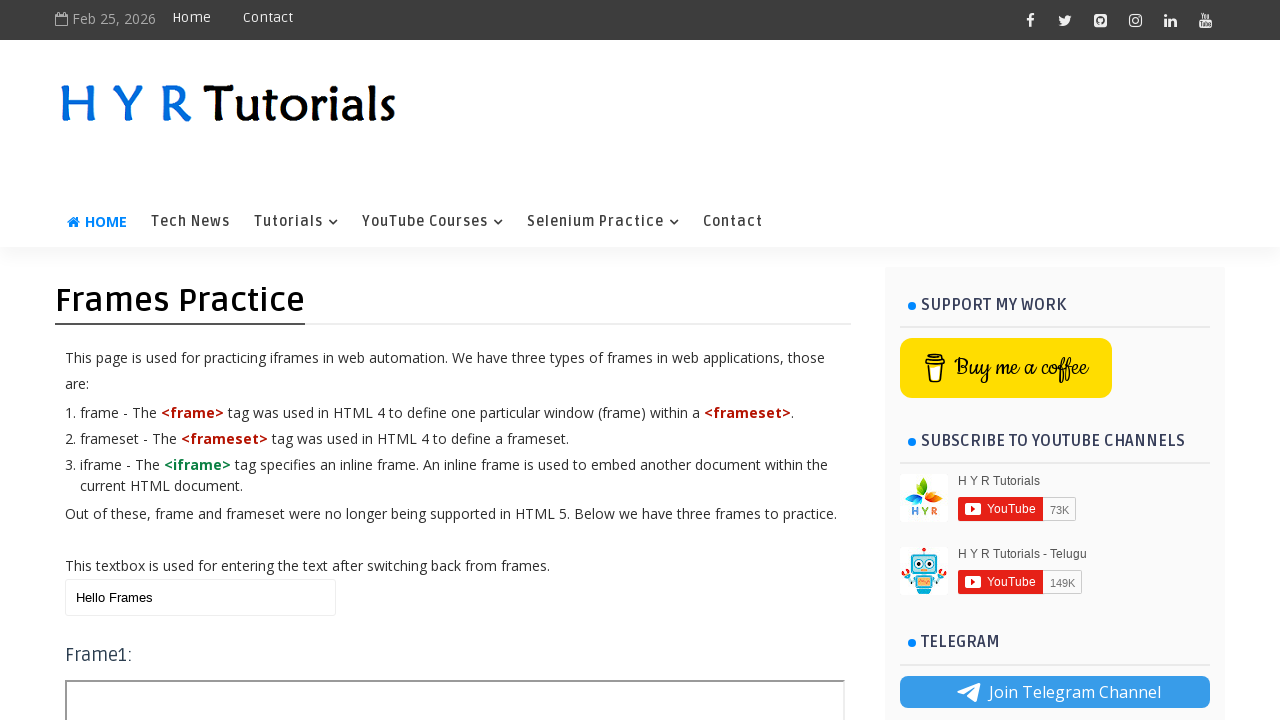

Filled main page input field again with 'Byee Frames' on input#name
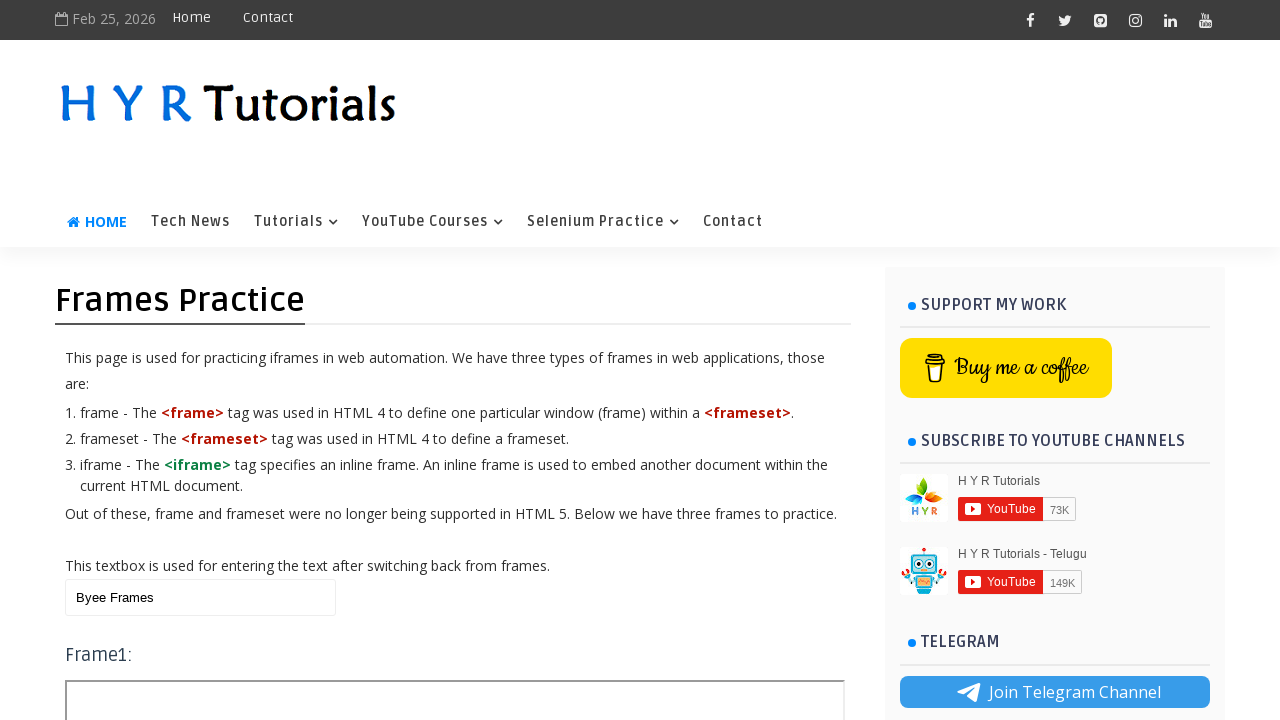

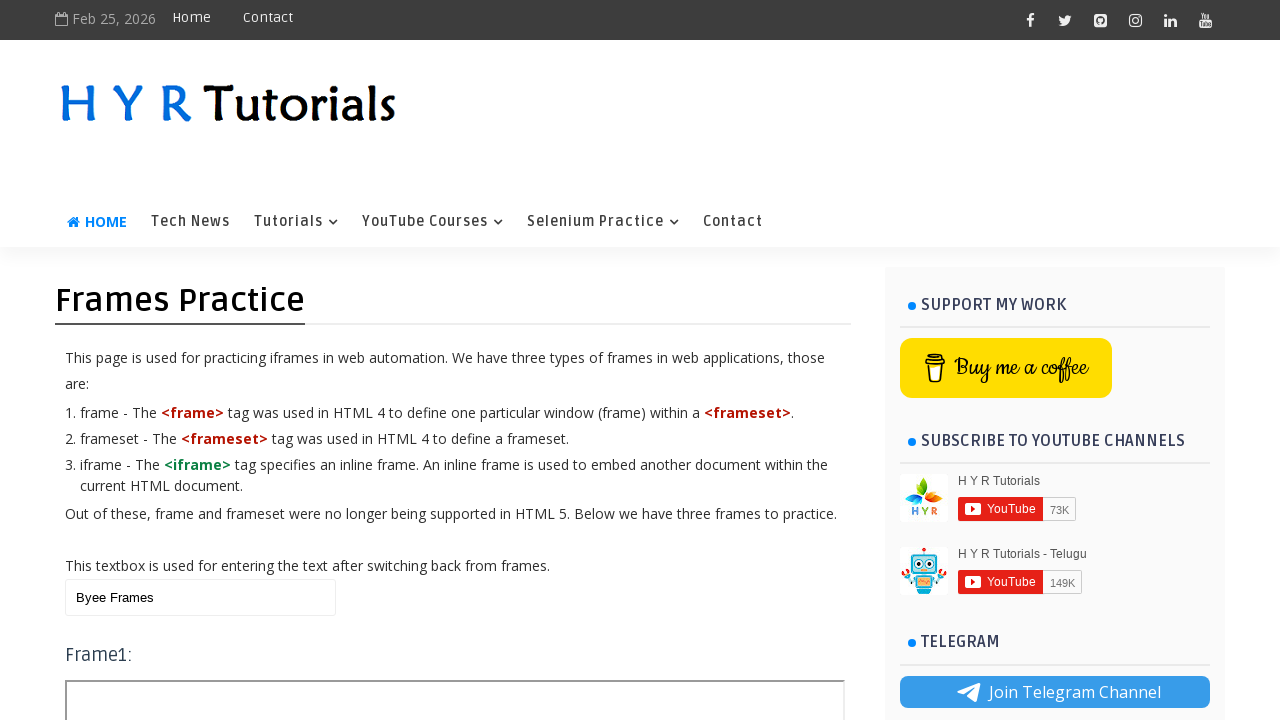